Tests shopping cart functionality by navigating to a grocery store practice site and adding specific items (Cucumber, Brocolli, Beetroot, Carrot) to the cart by clicking their ADD TO CART buttons.

Starting URL: https://rahulshettyacademy.com/seleniumPractise/#/

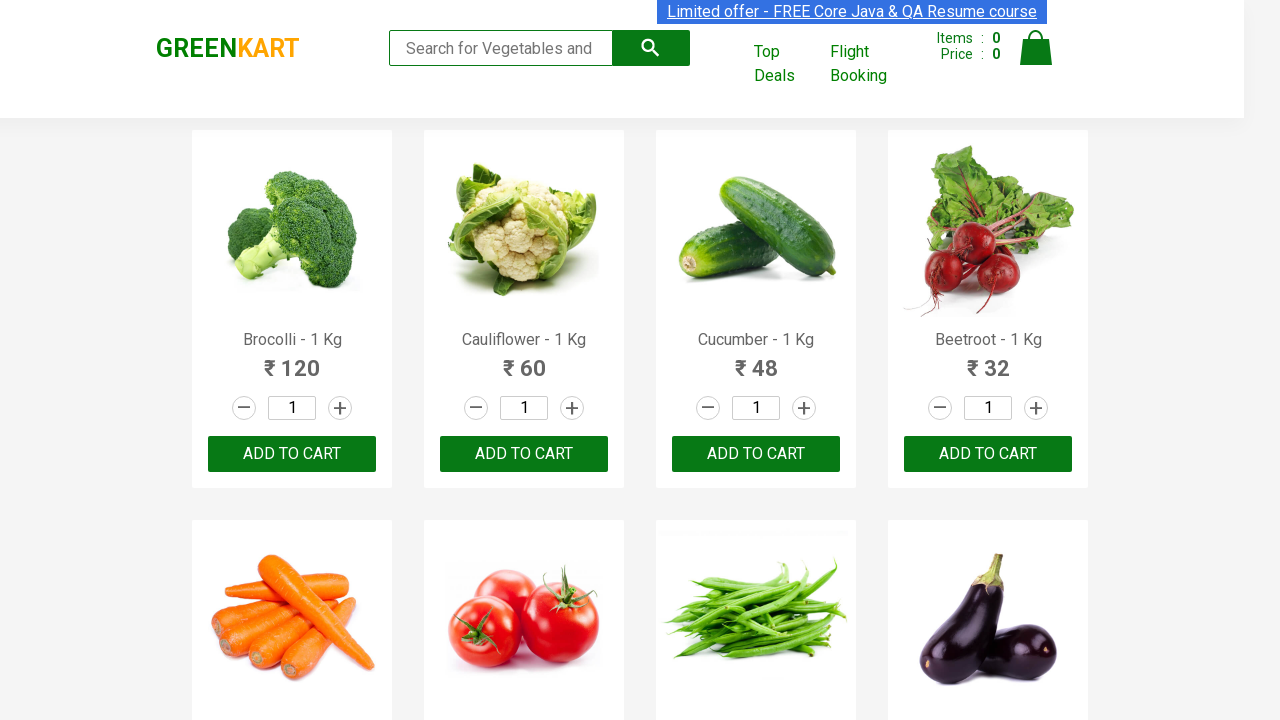

Waited for product names to load on the page
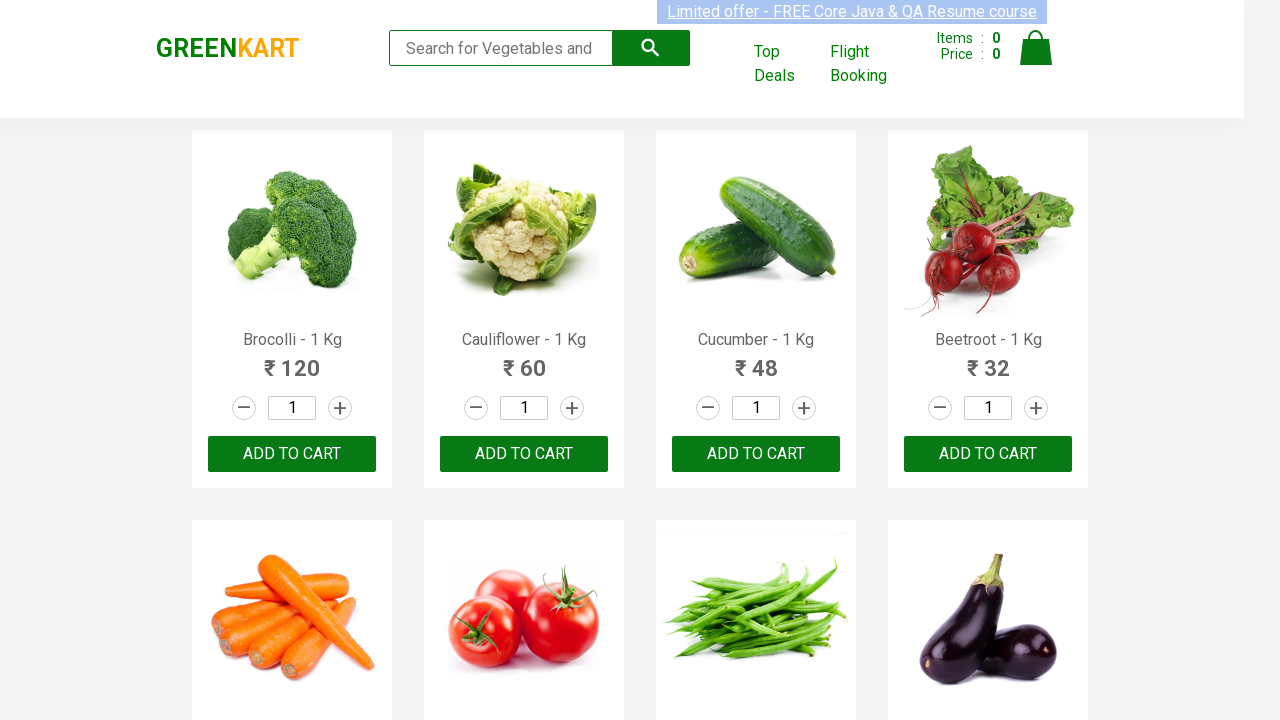

Retrieved all product elements from the page
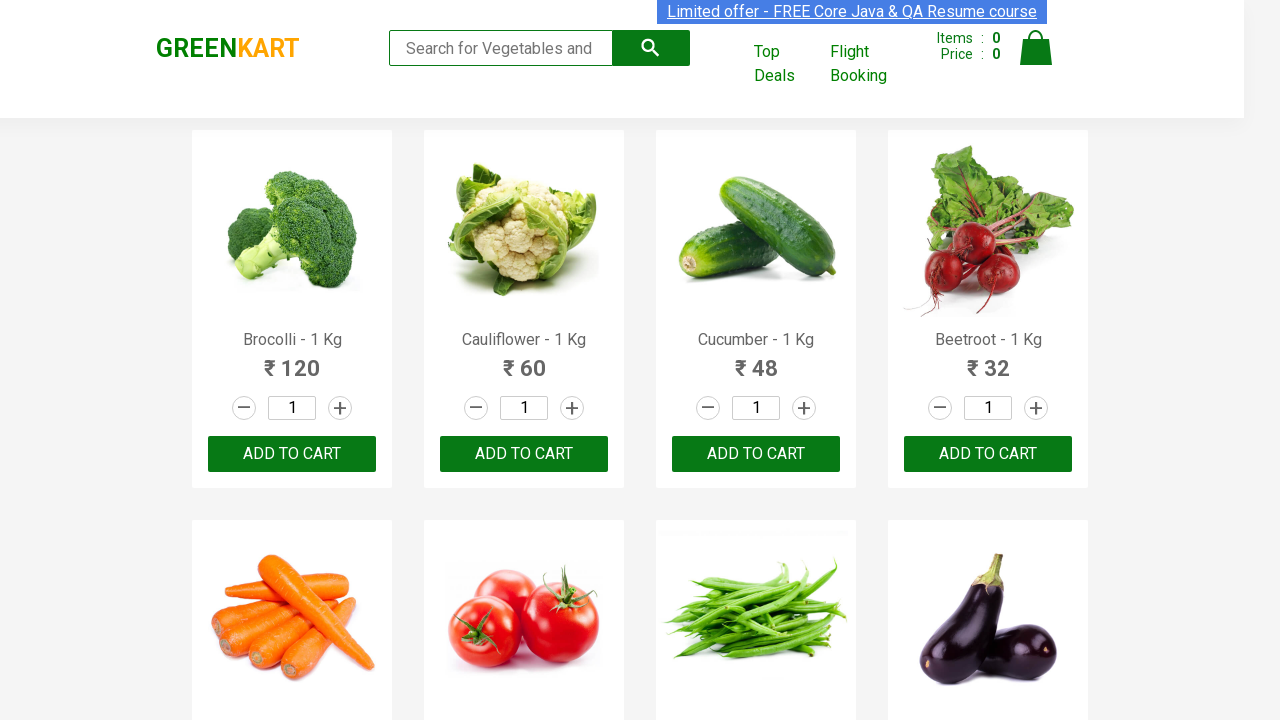

Clicked 'Add to Cart' button for Brocolli at (292, 454) on xpath=//div[@class='product-action']/button >> nth=0
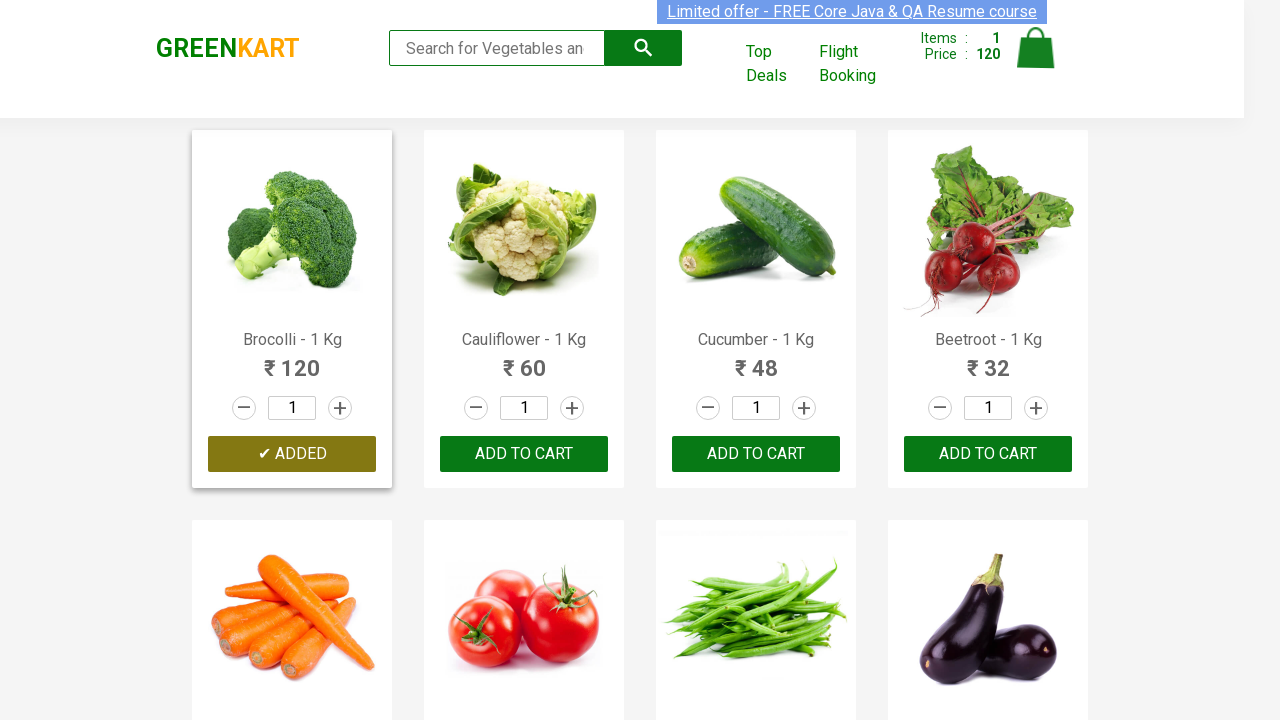

Waited 500ms for cart to update
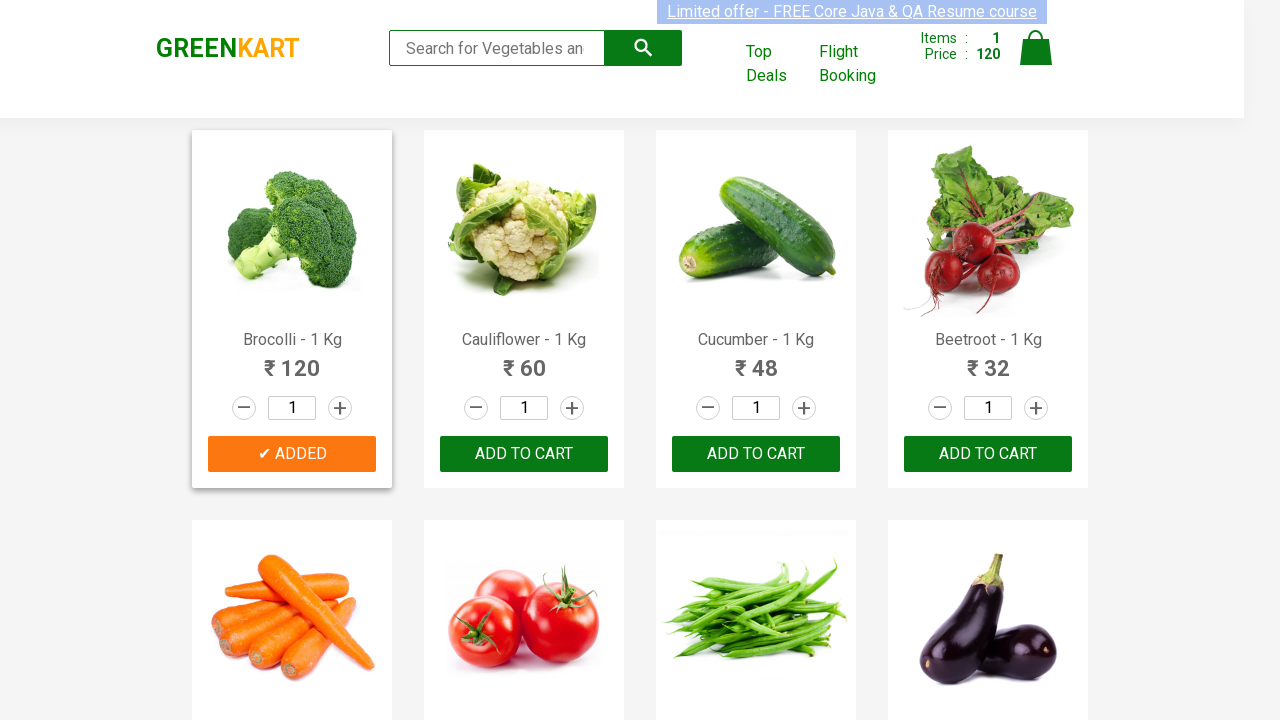

Clicked 'Add to Cart' button for Cucumber at (756, 454) on xpath=//div[@class='product-action']/button >> nth=2
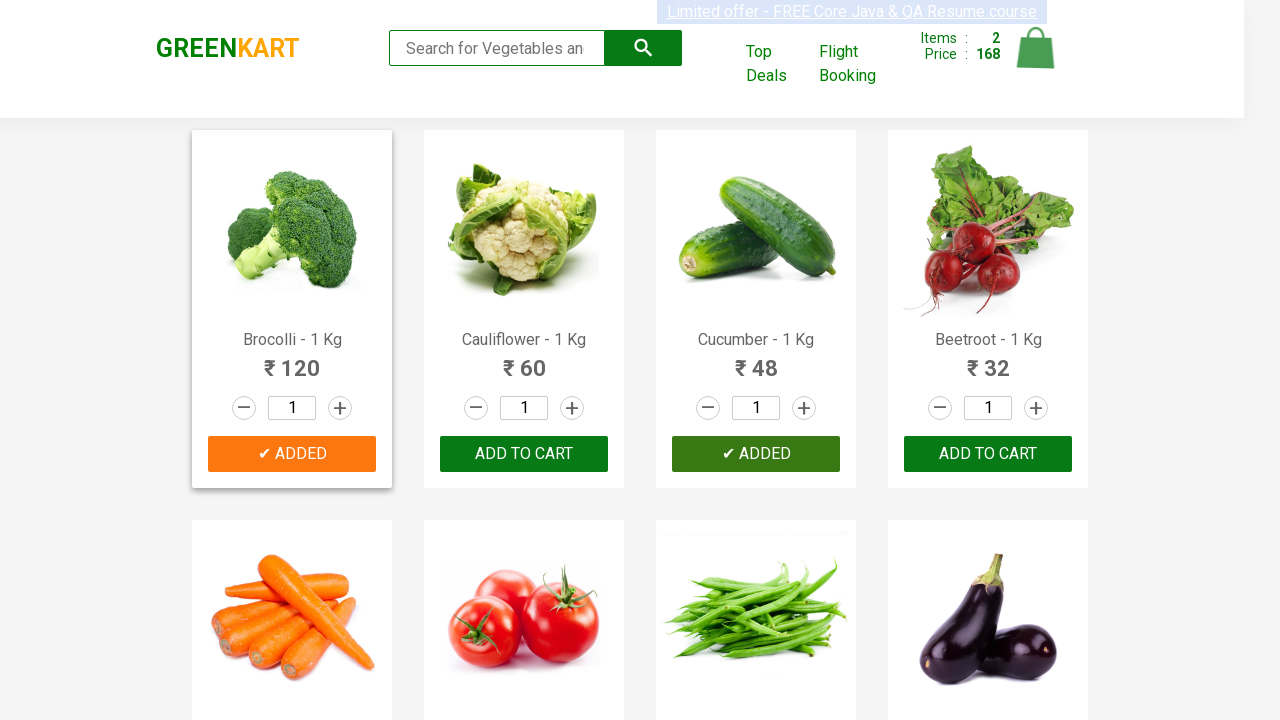

Waited 500ms for cart to update
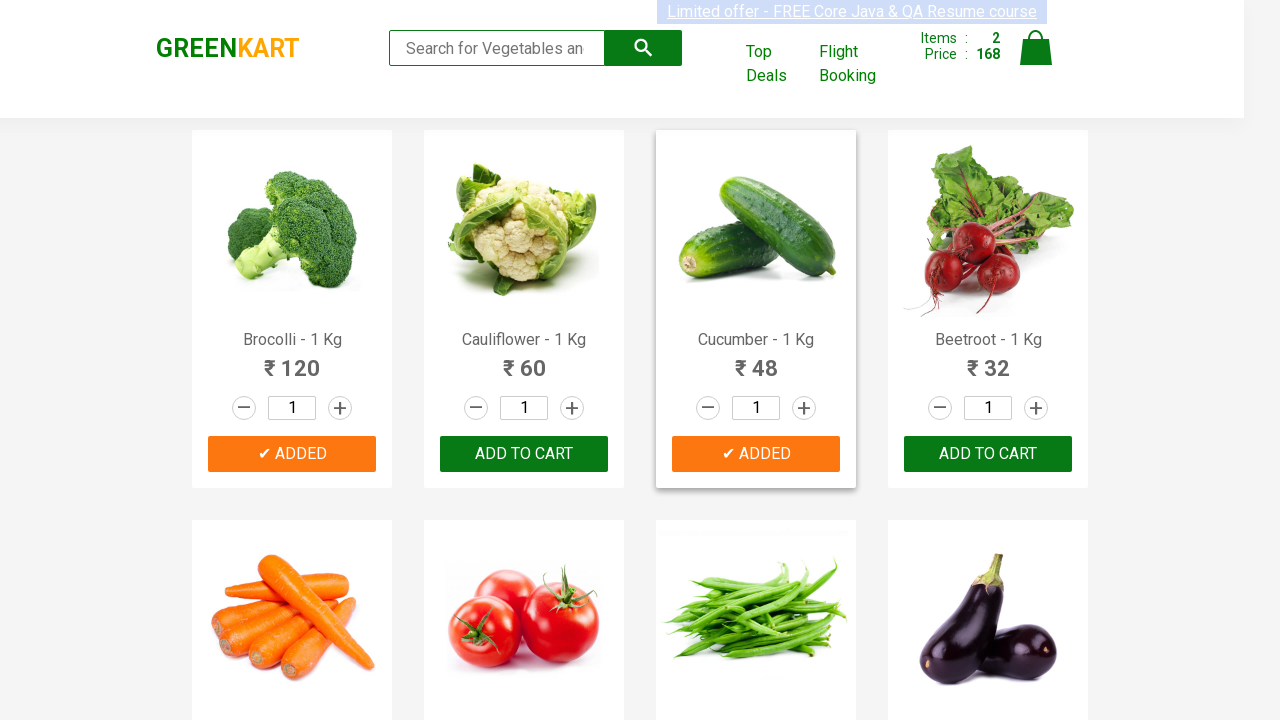

Clicked 'Add to Cart' button for Beetroot at (988, 454) on xpath=//div[@class='product-action']/button >> nth=3
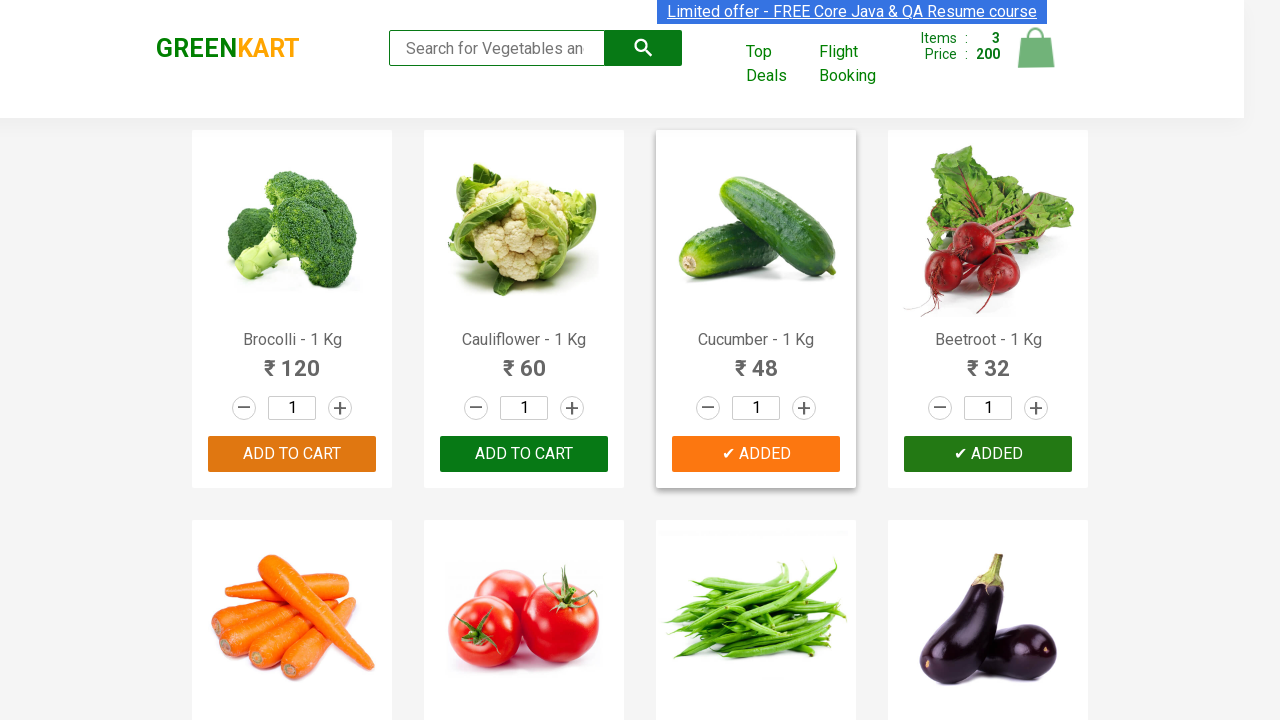

Waited 500ms for cart to update
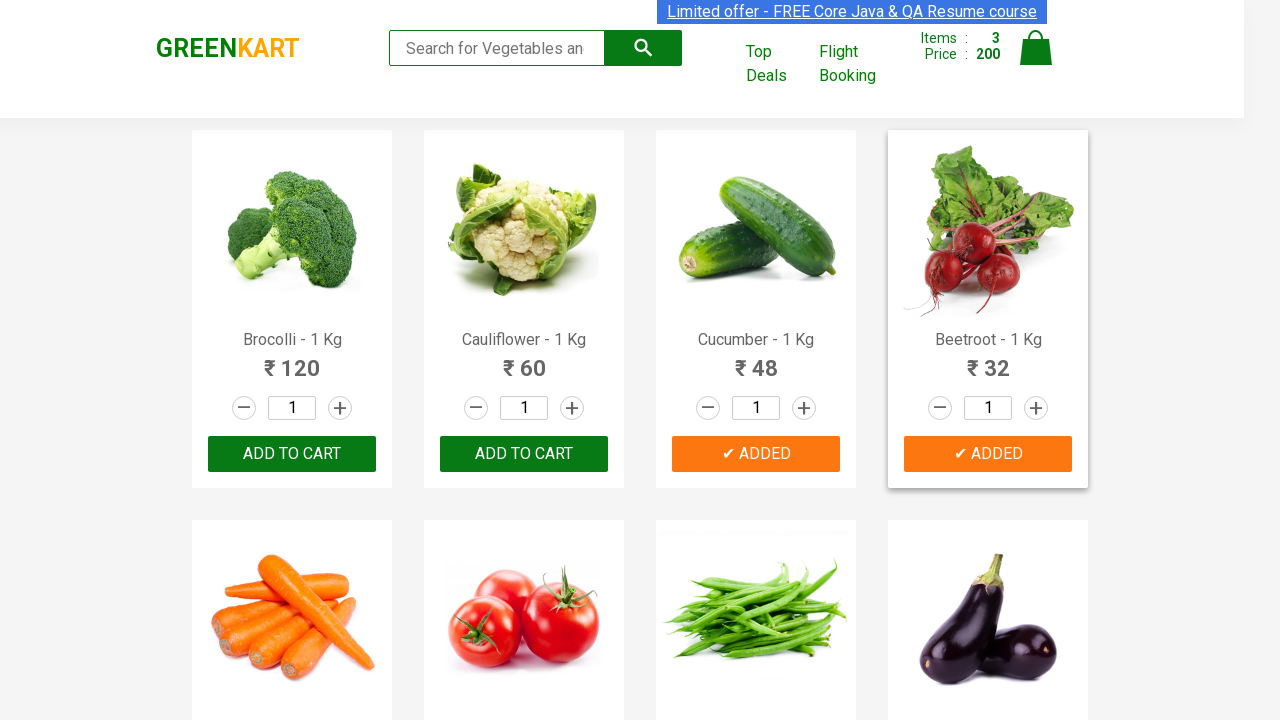

Clicked 'Add to Cart' button for Carrot at (292, 360) on xpath=//div[@class='product-action']/button >> nth=4
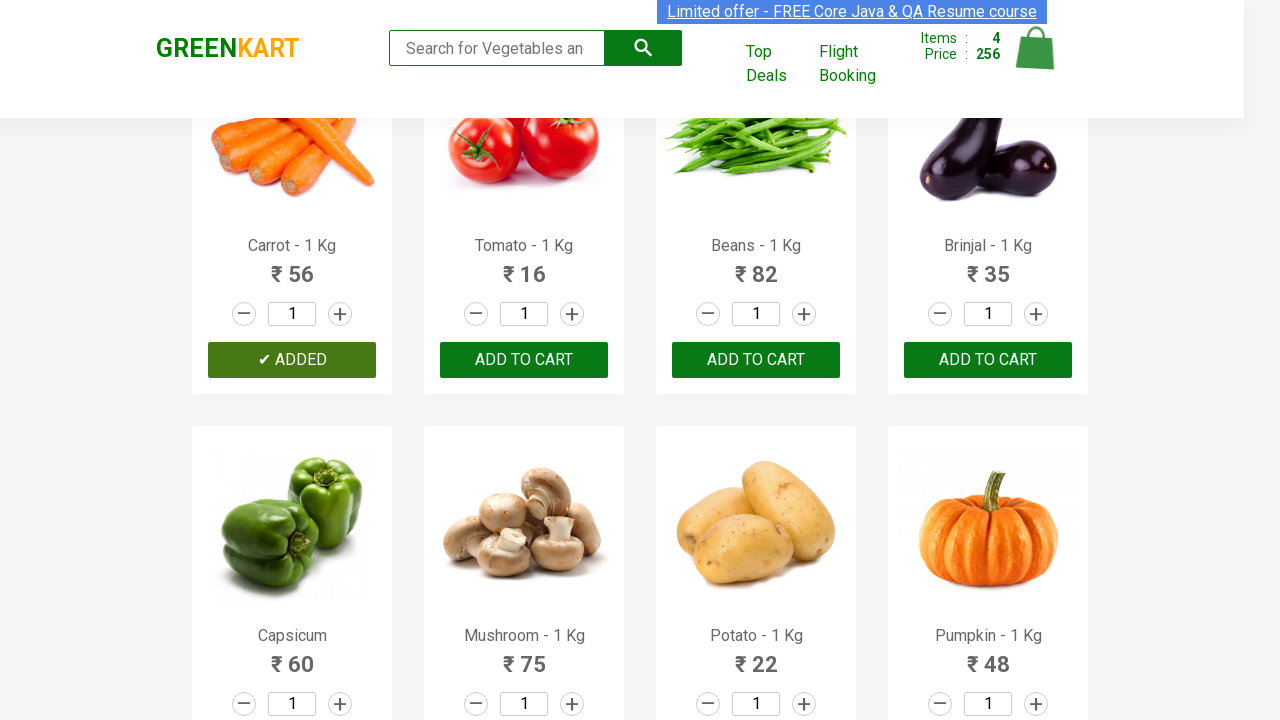

Waited 500ms for cart to update
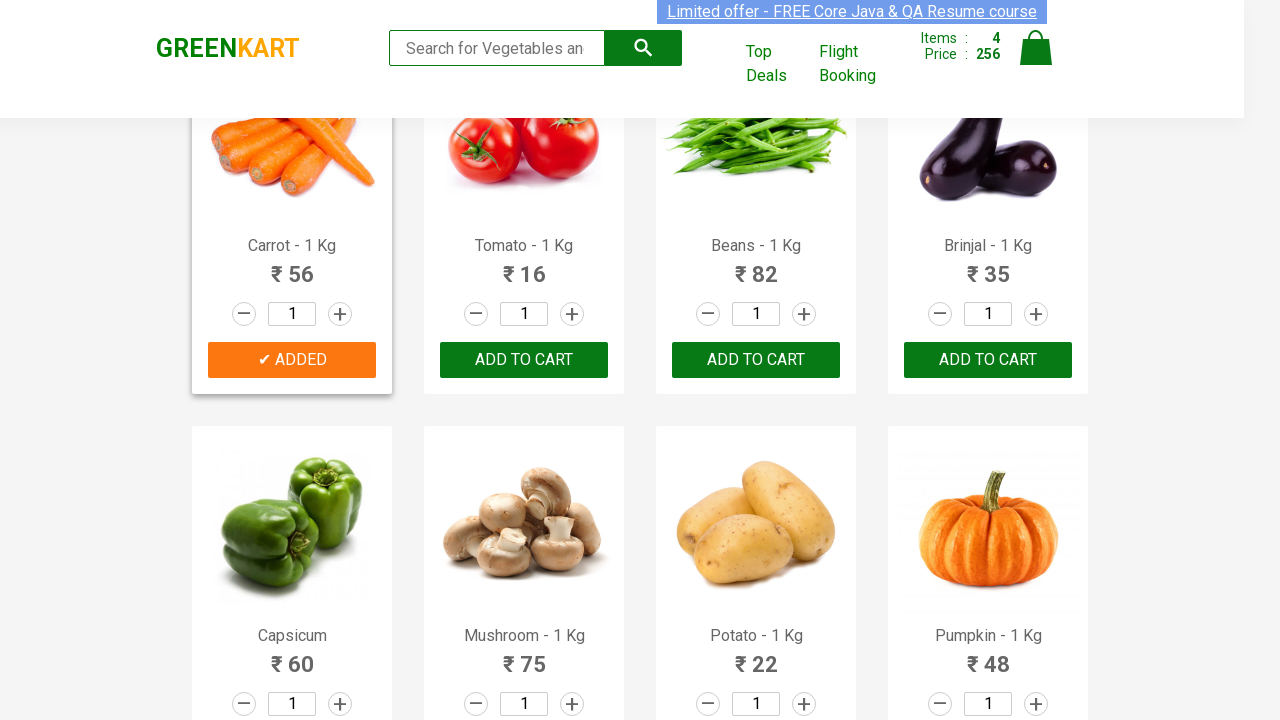

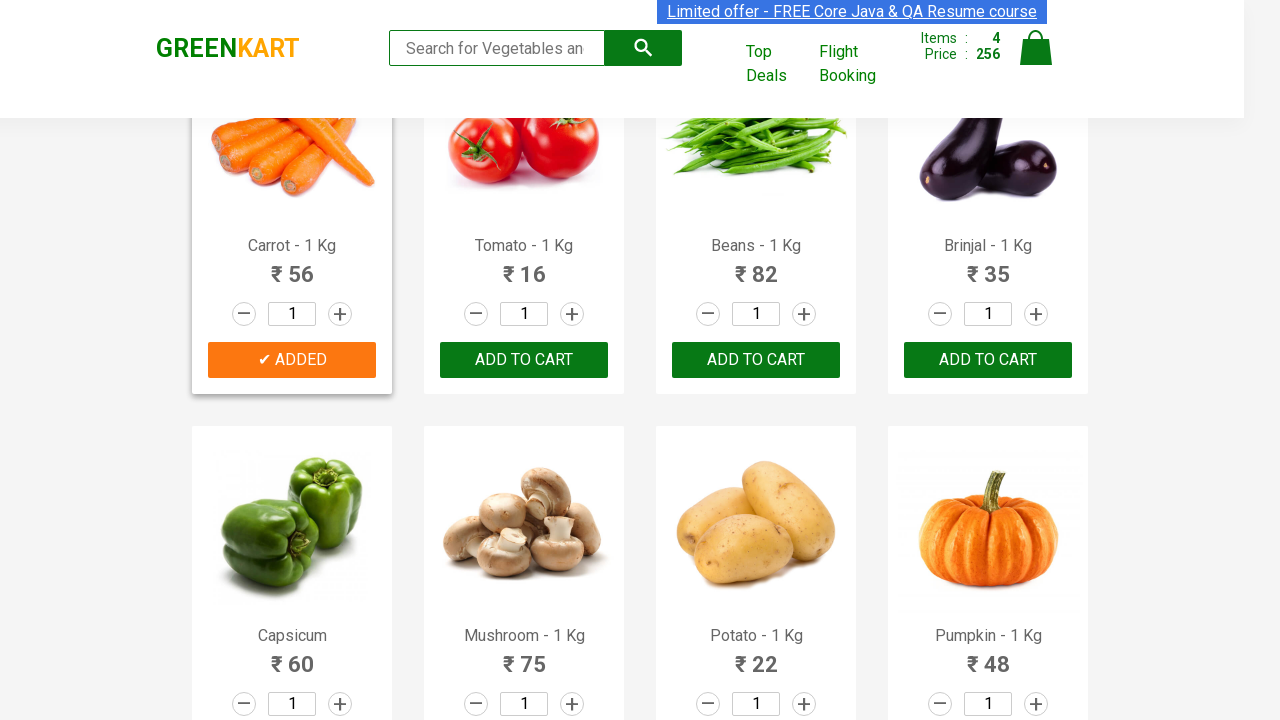